Tests the "Get Started" button functionality which navigates to the Generate API Key form

Starting URL: https://api.nasa.gov/

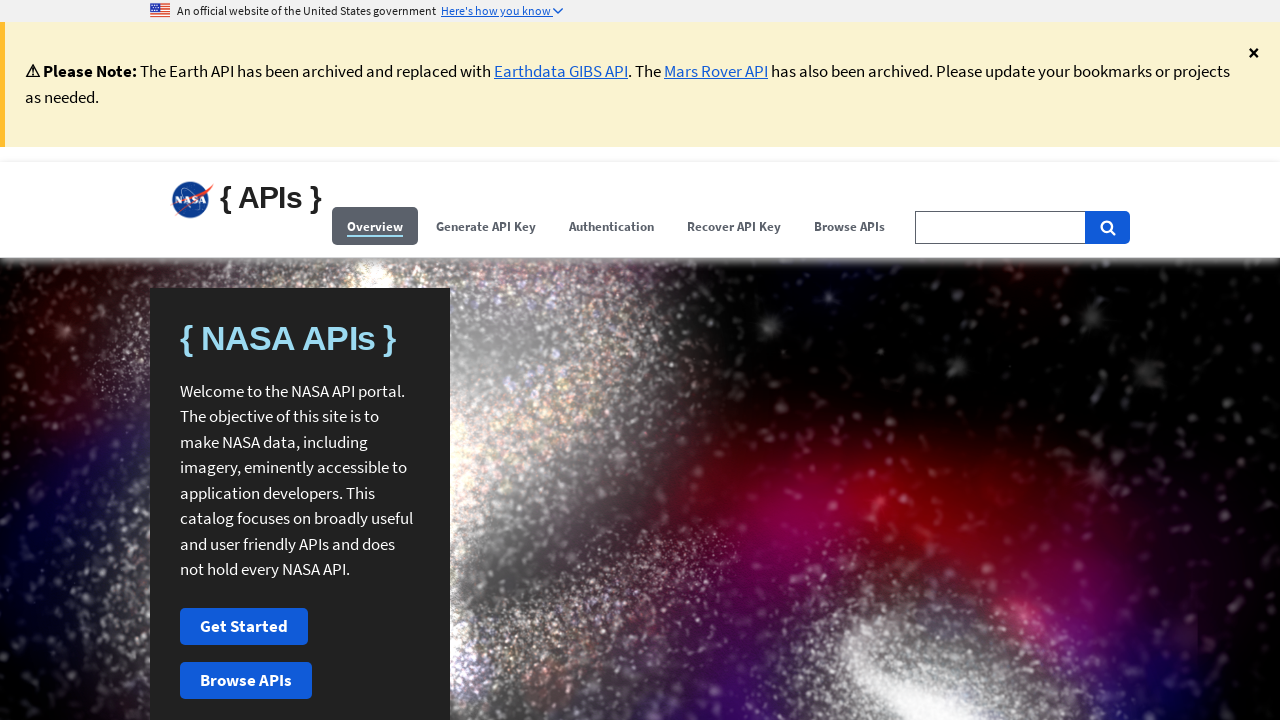

NASA API homepage loaded successfully
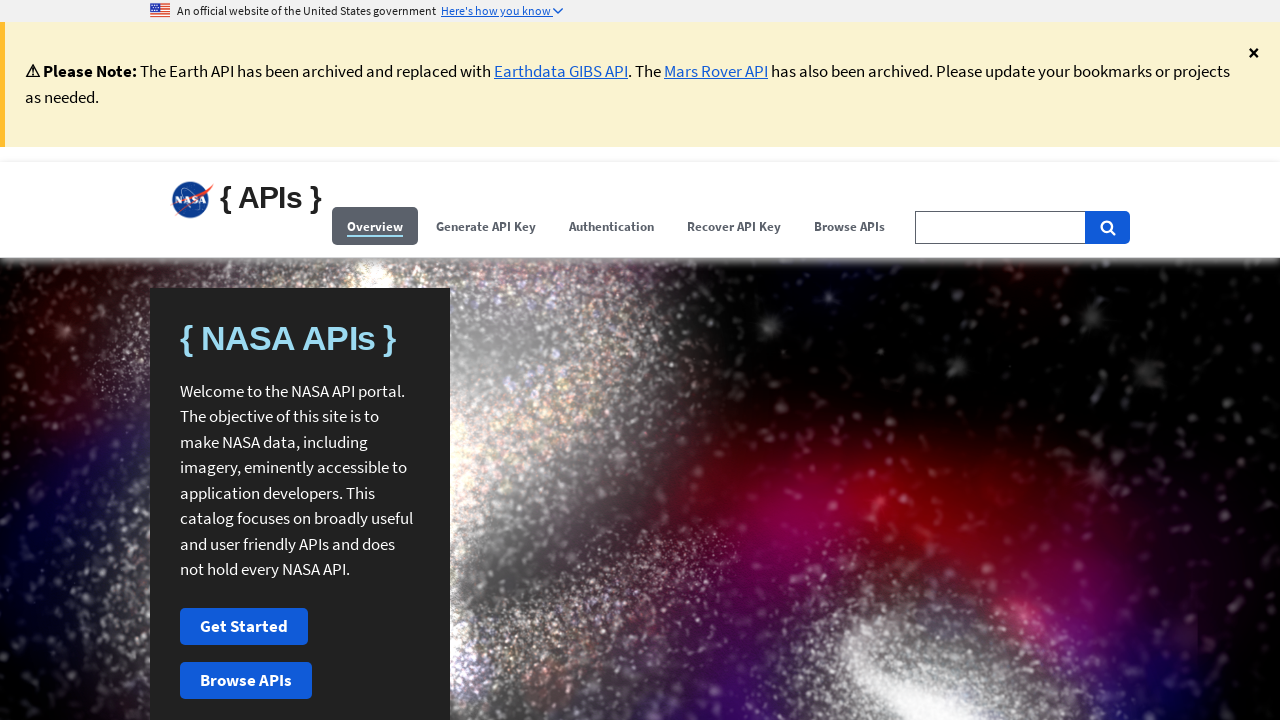

Clicked 'Get Started' button at (244, 627) on xpath=//button[contains(.,'Get Started')]
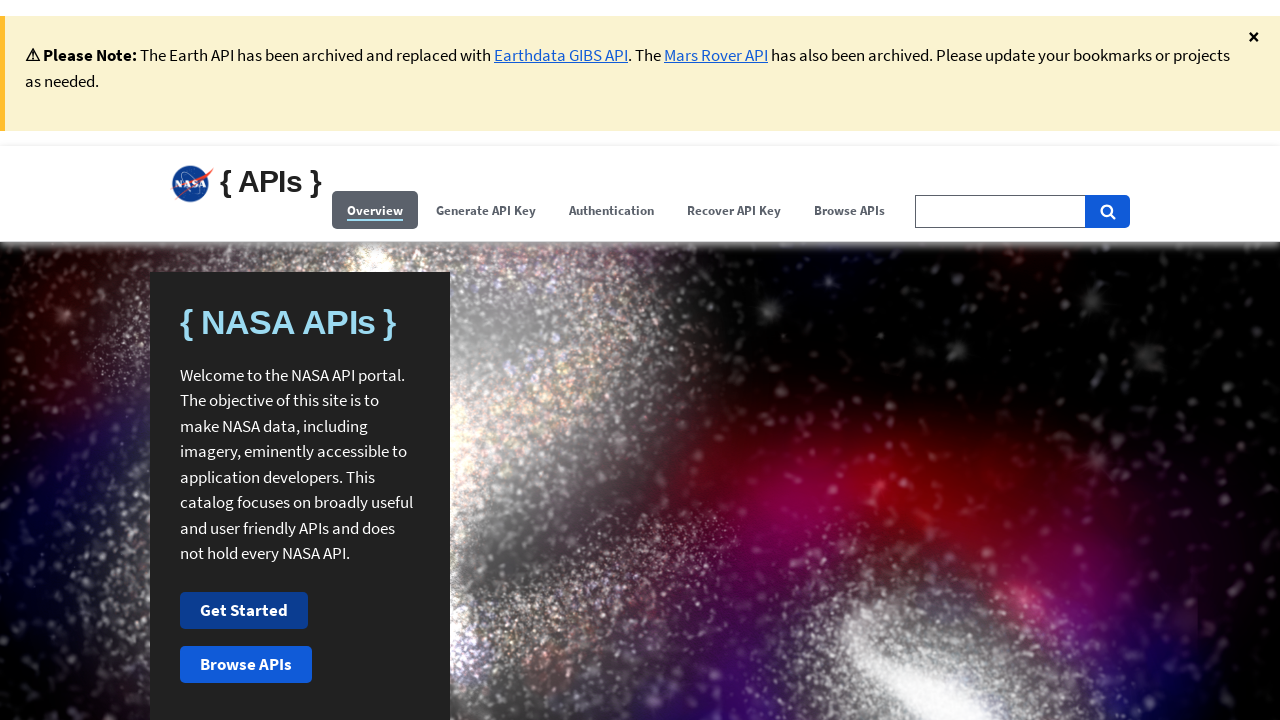

Generate API Key form appeared on page
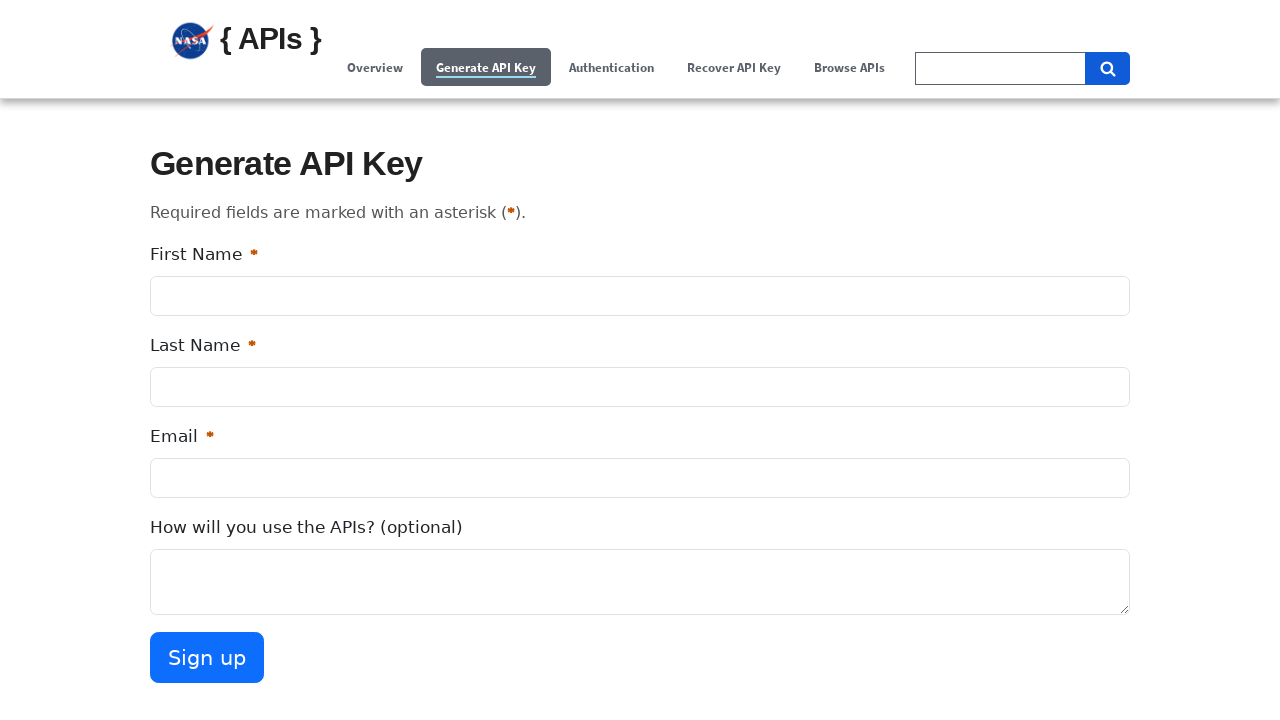

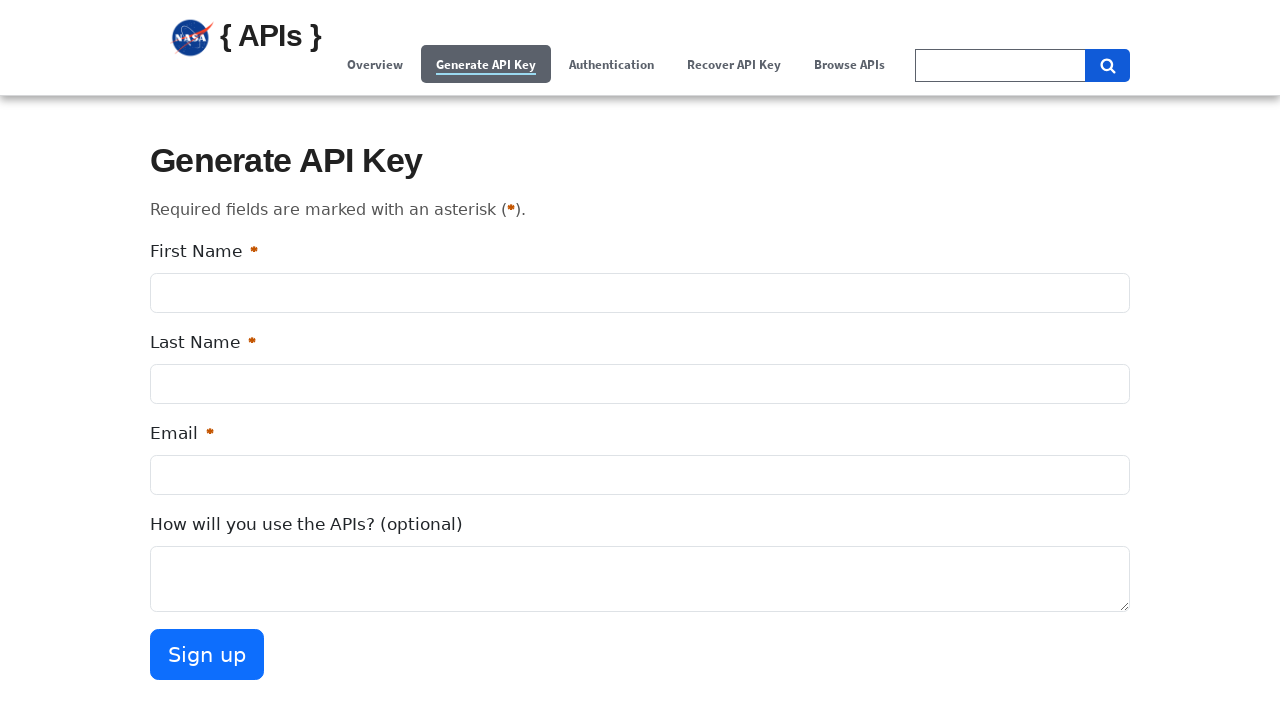